Tests table sorting on the second table using semantic class attributes to click the Dues column header

Starting URL: http://the-internet.herokuapp.com/tables

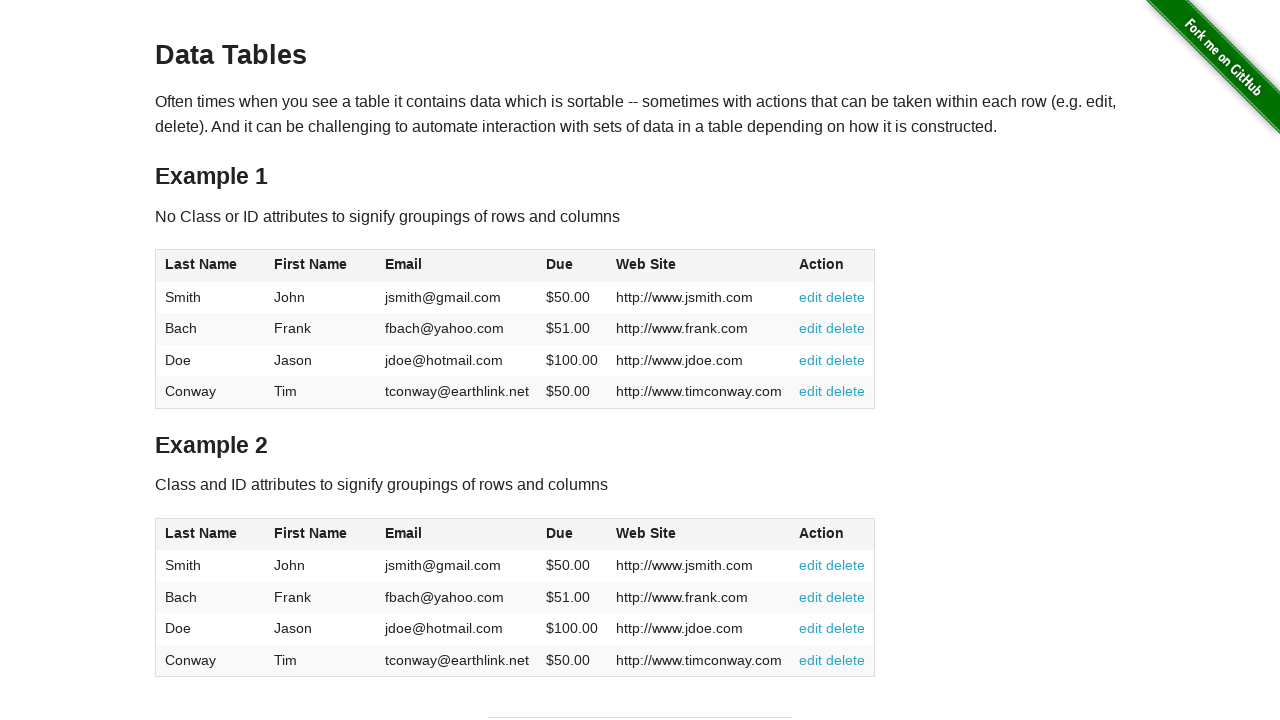

Clicked Dues column header in second table to sort at (560, 533) on #table2 thead .dues
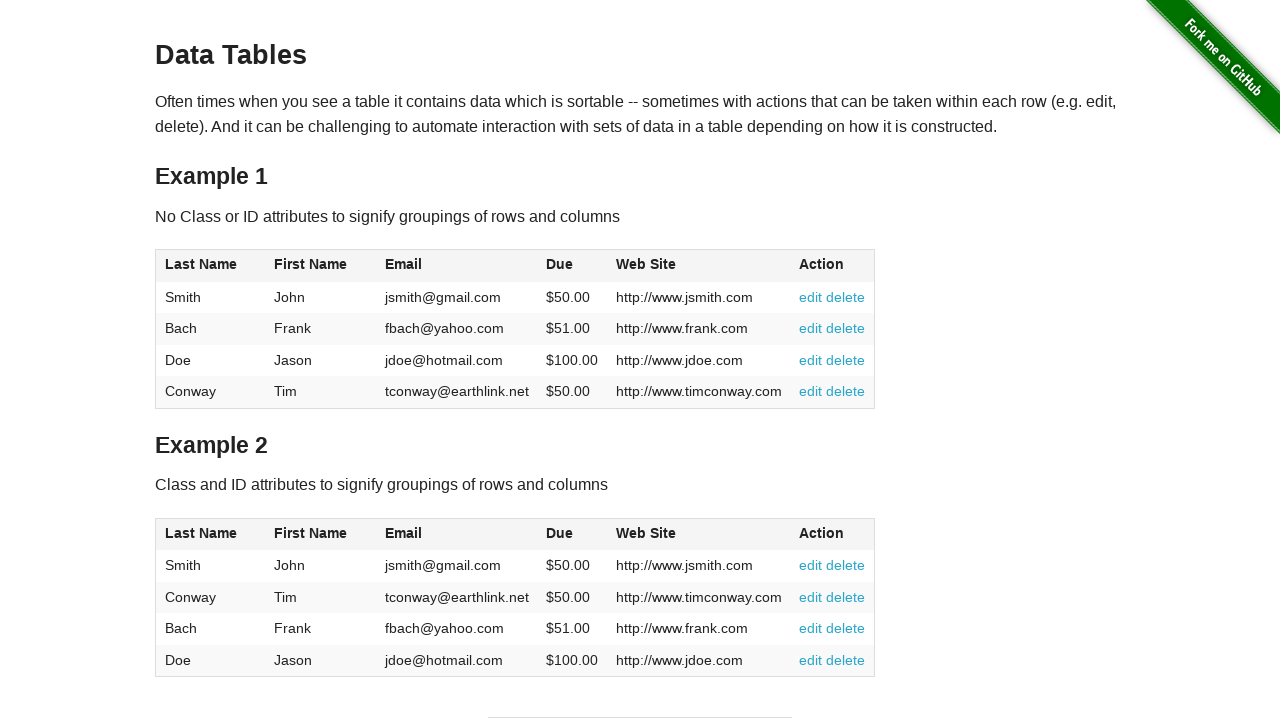

Table sorting completed and Dues column data loaded
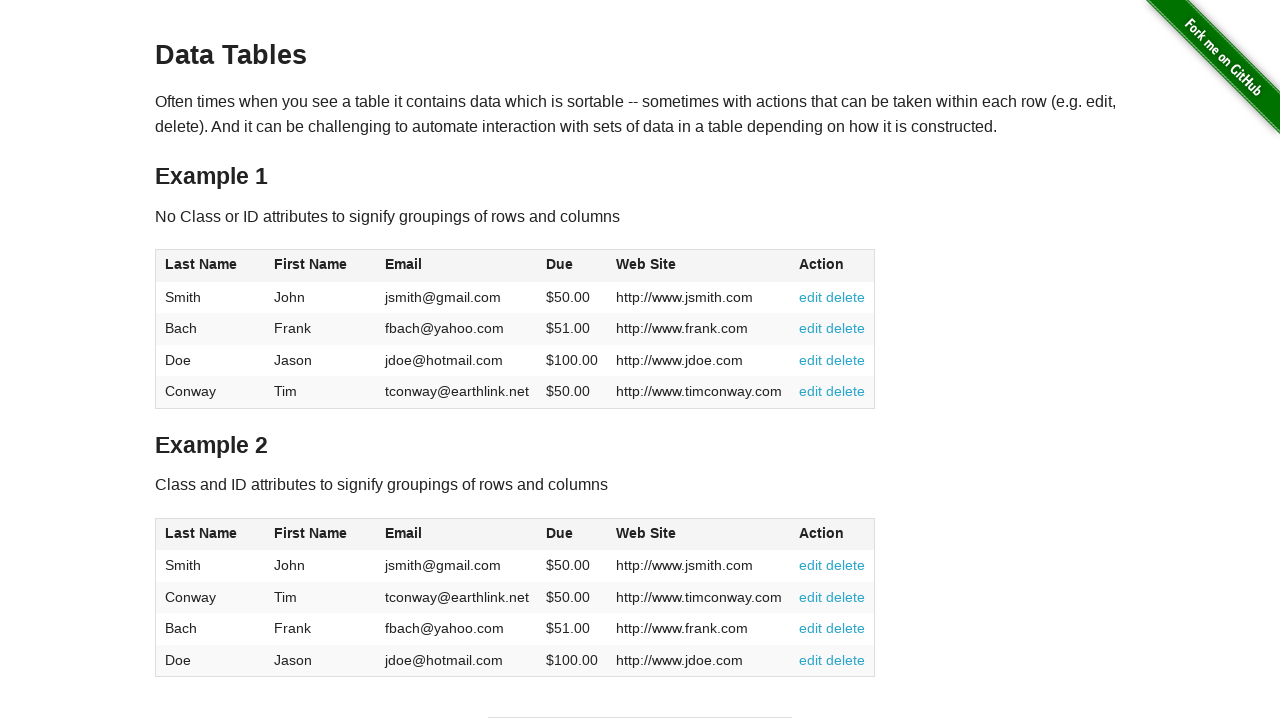

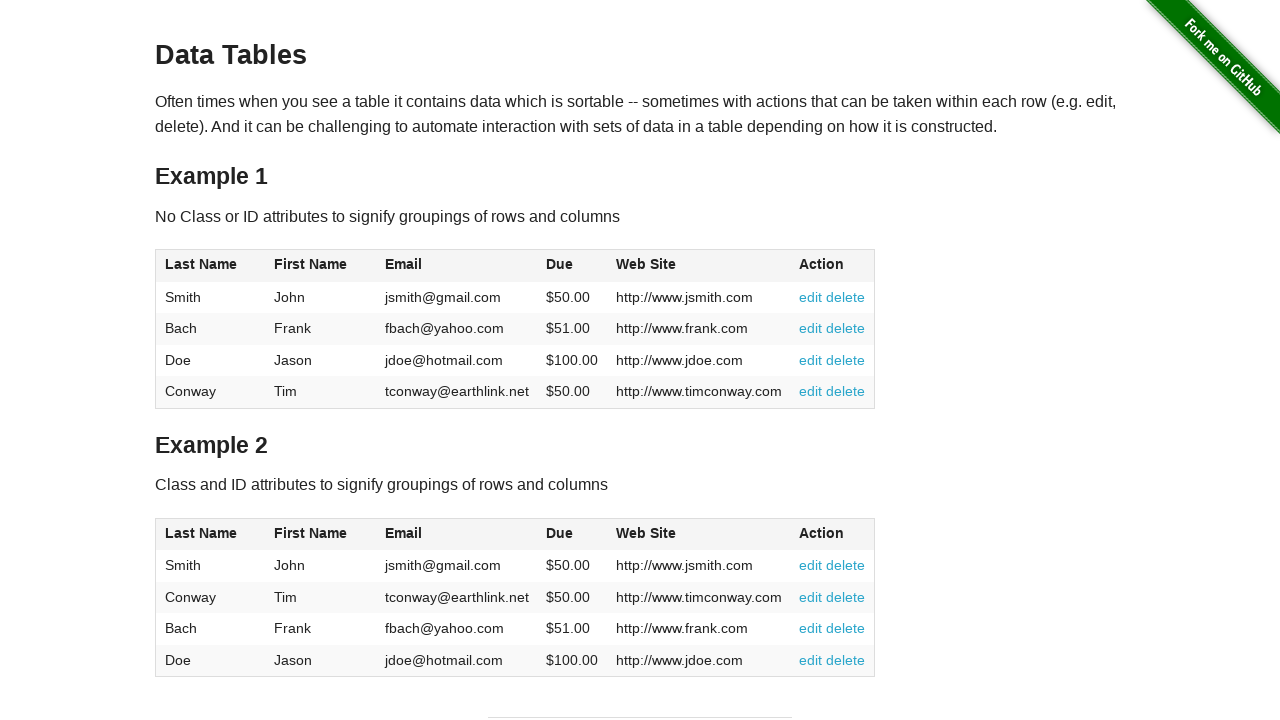